Tests navigation to personal accident insurance quote page through URL redirection

Starting URL: https://www.experta.com.ar/

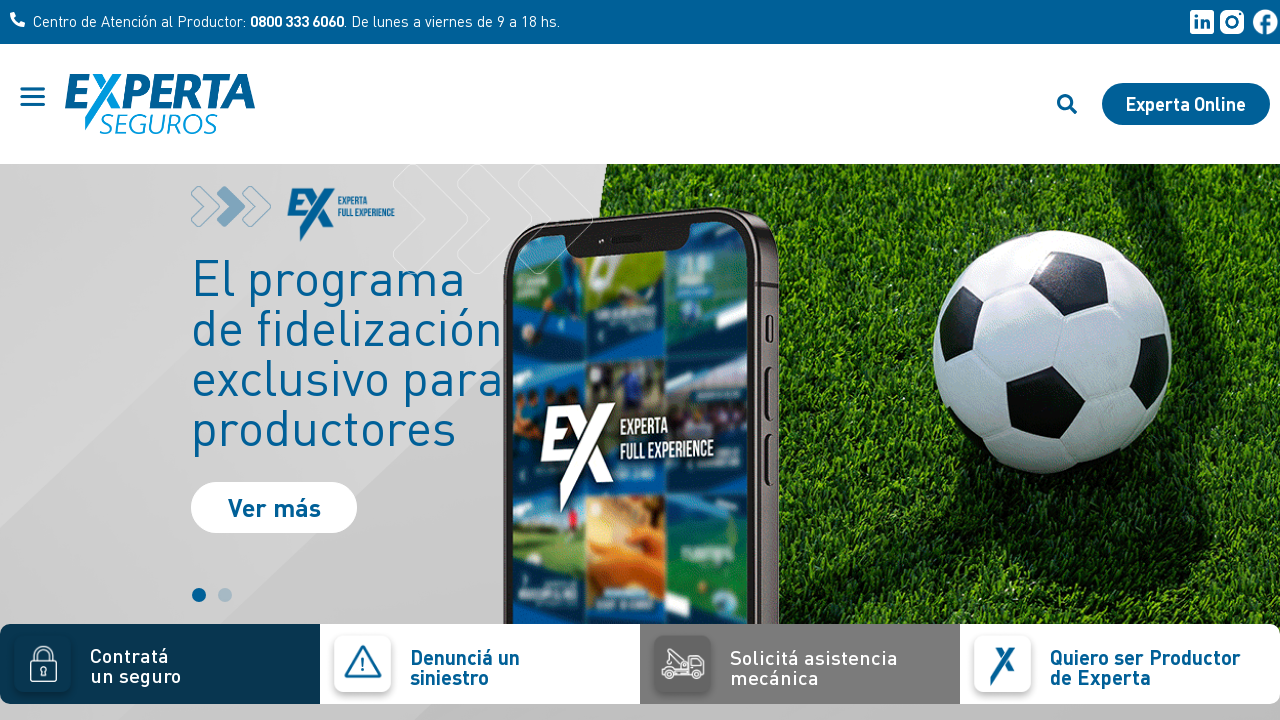

Navigated to personal accident insurance quote page via URL redirection
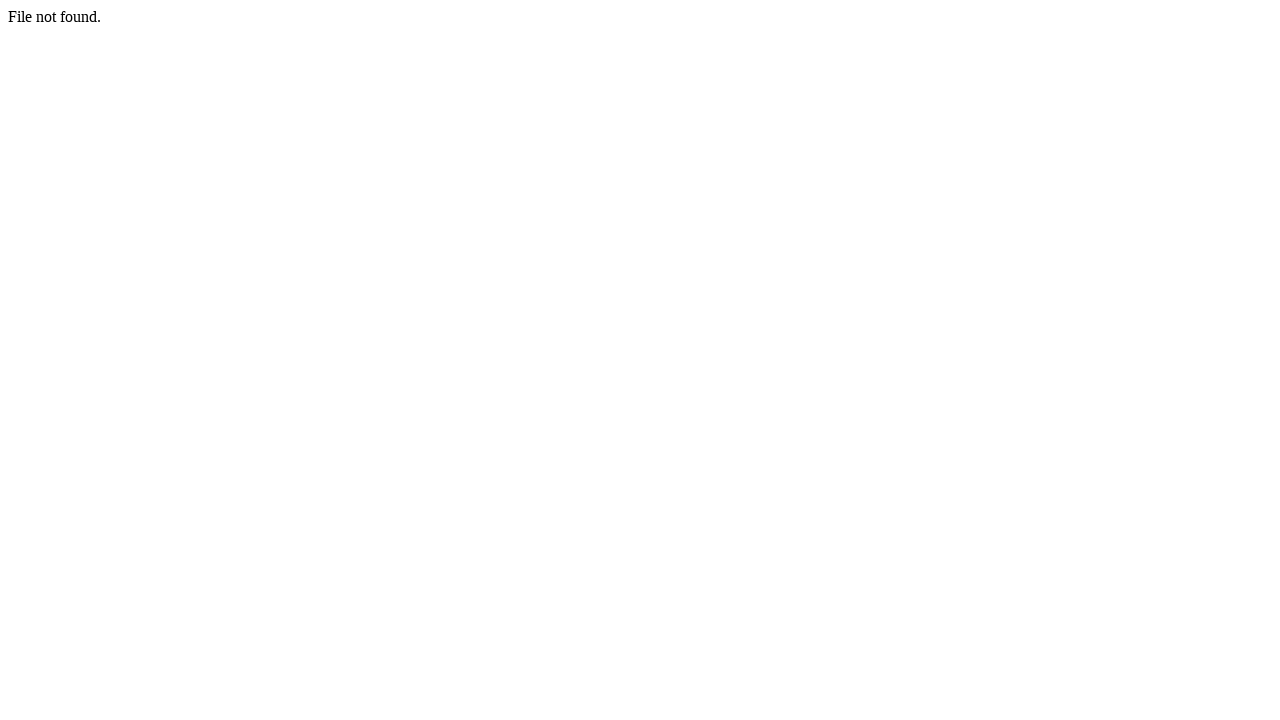

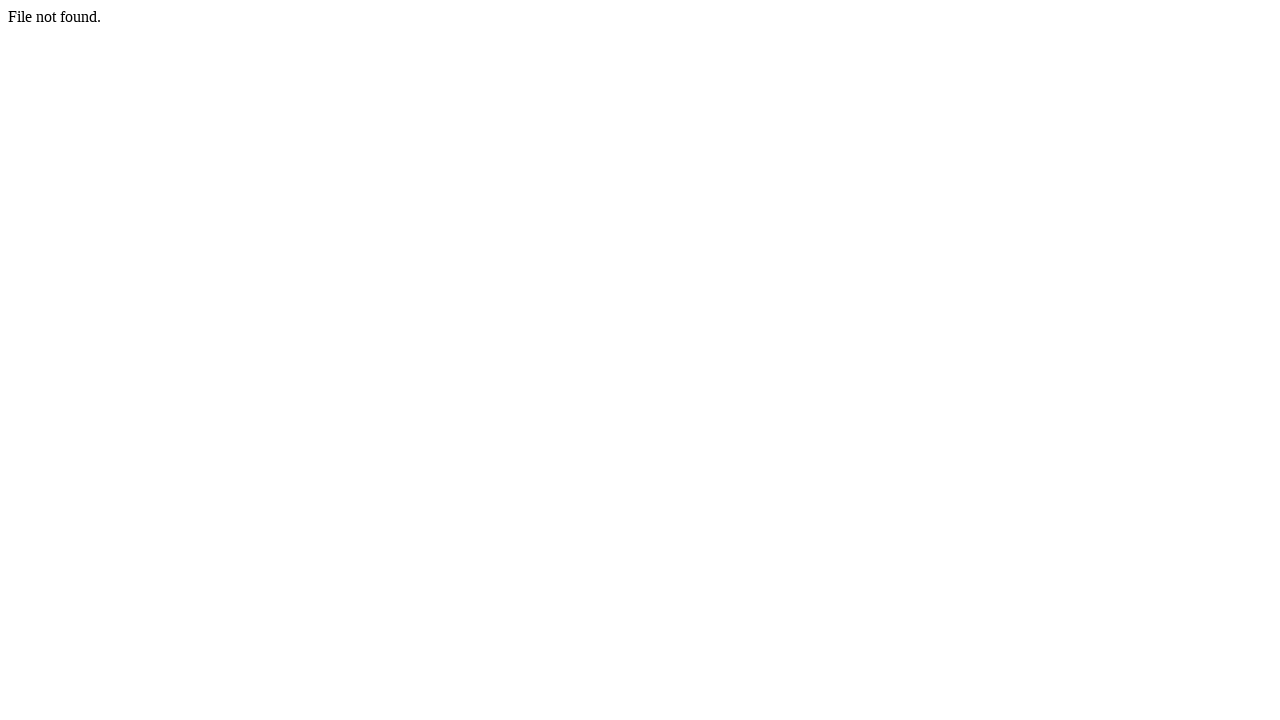